Interacts with a country dropdown select element on the OrangeHRM trial signup page, retrieving all available options and their text values

Starting URL: https://www.orangehrm.com/orangehrm-30-day-trial/

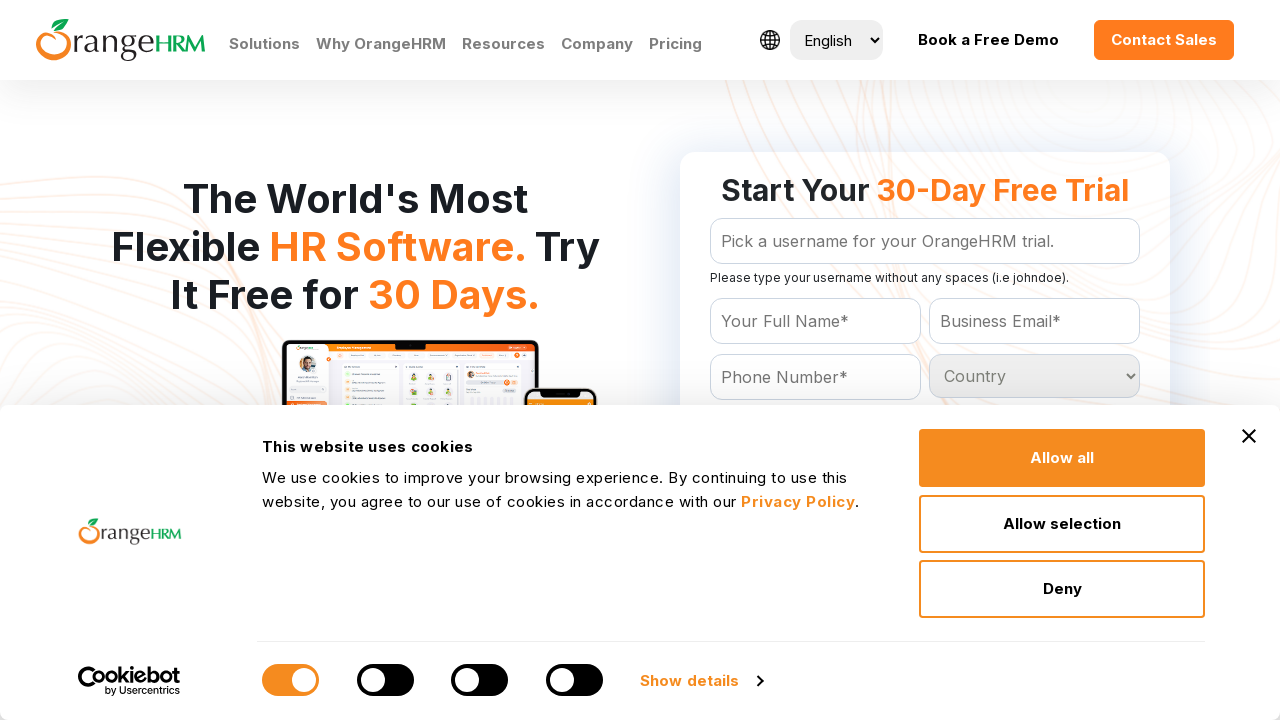

Navigated to OrangeHRM 30-day trial signup page
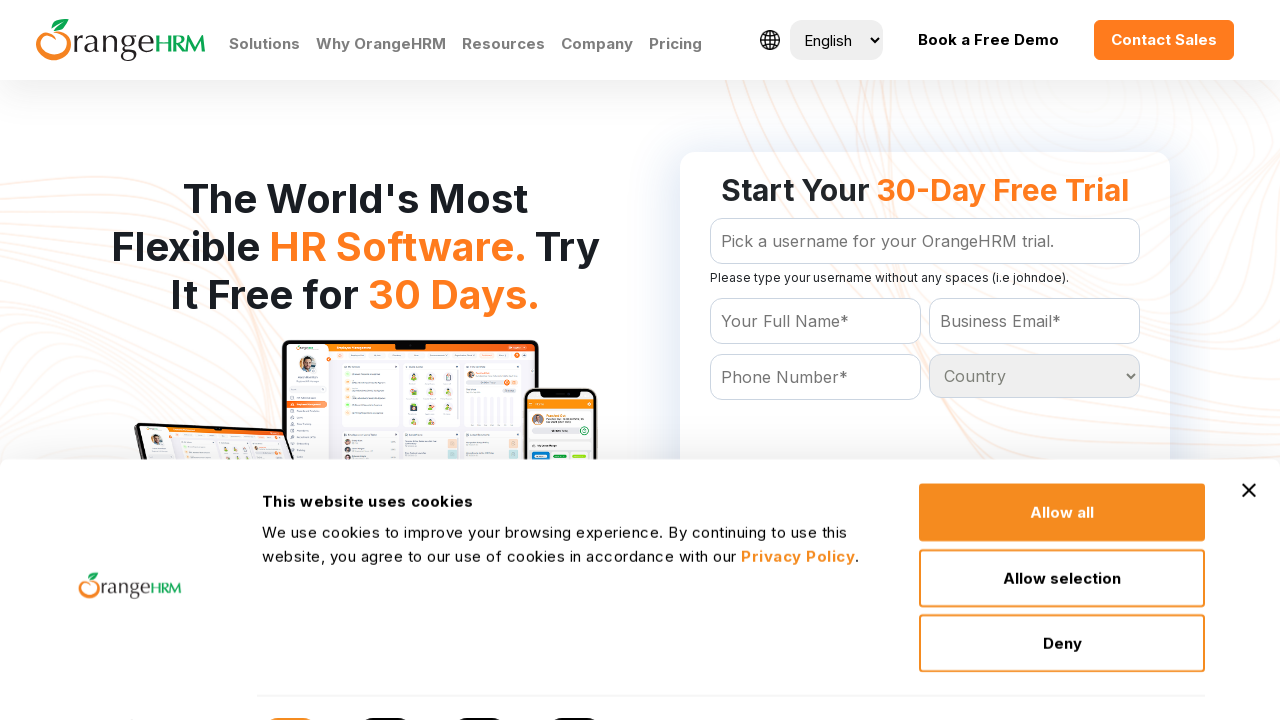

Located country dropdown select element
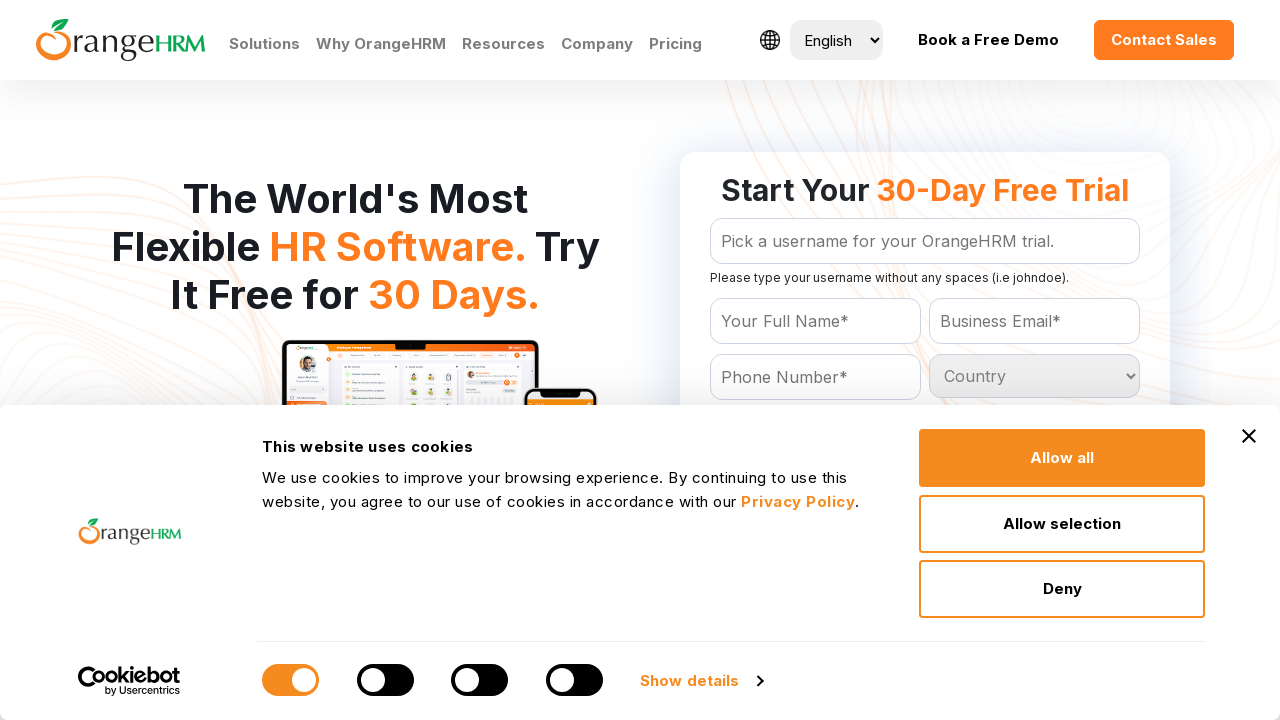

Retrieved all options from country dropdown
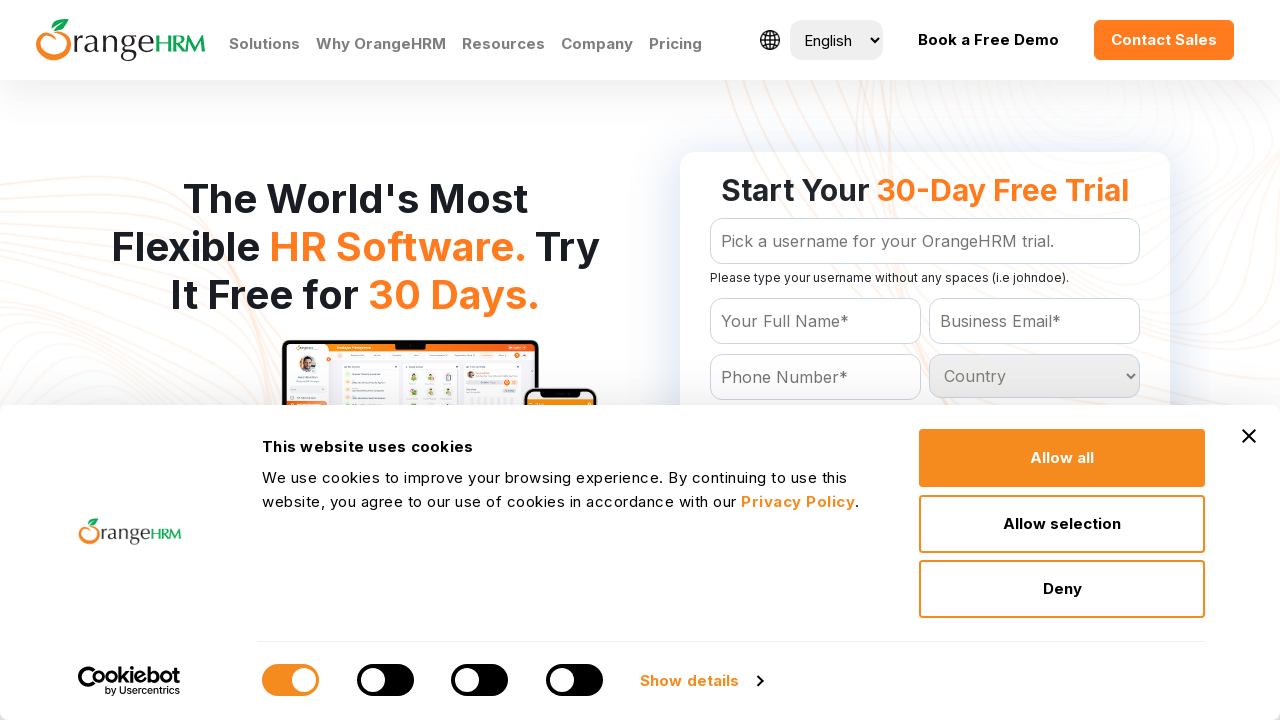

Counted 0 total options in dropdown
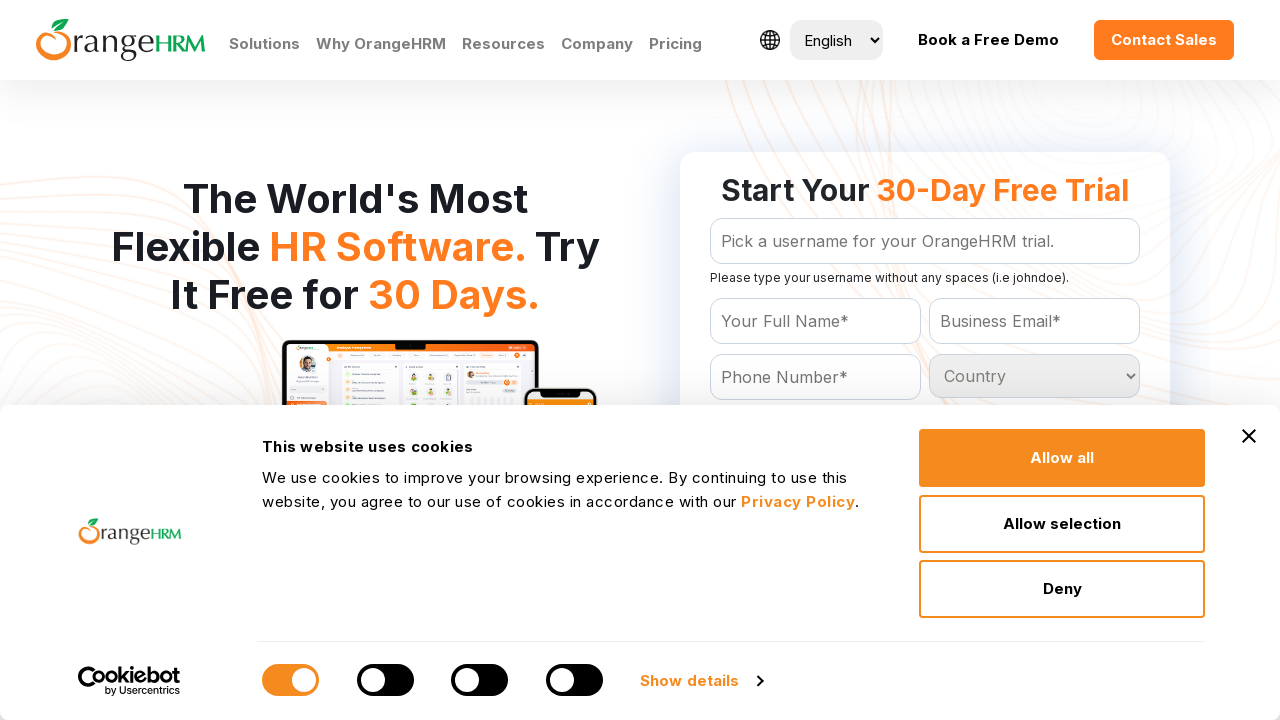

Completed option retrieval and selection. Found 0 options total
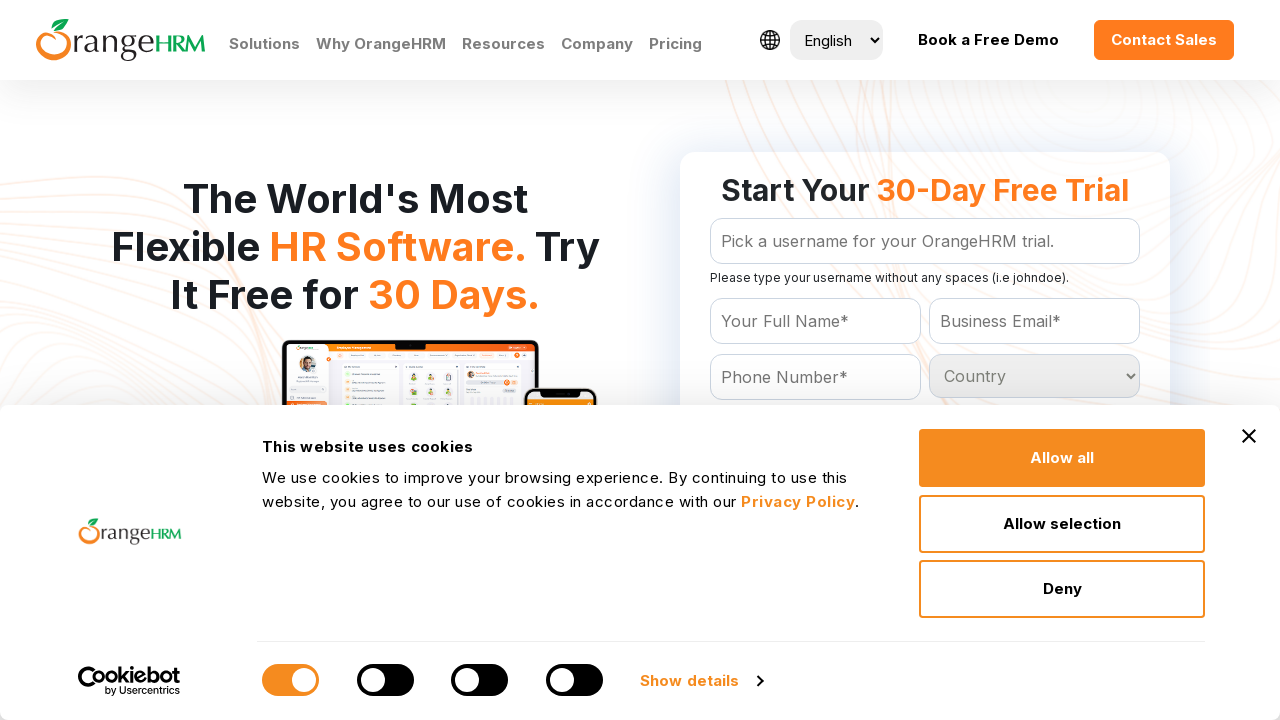

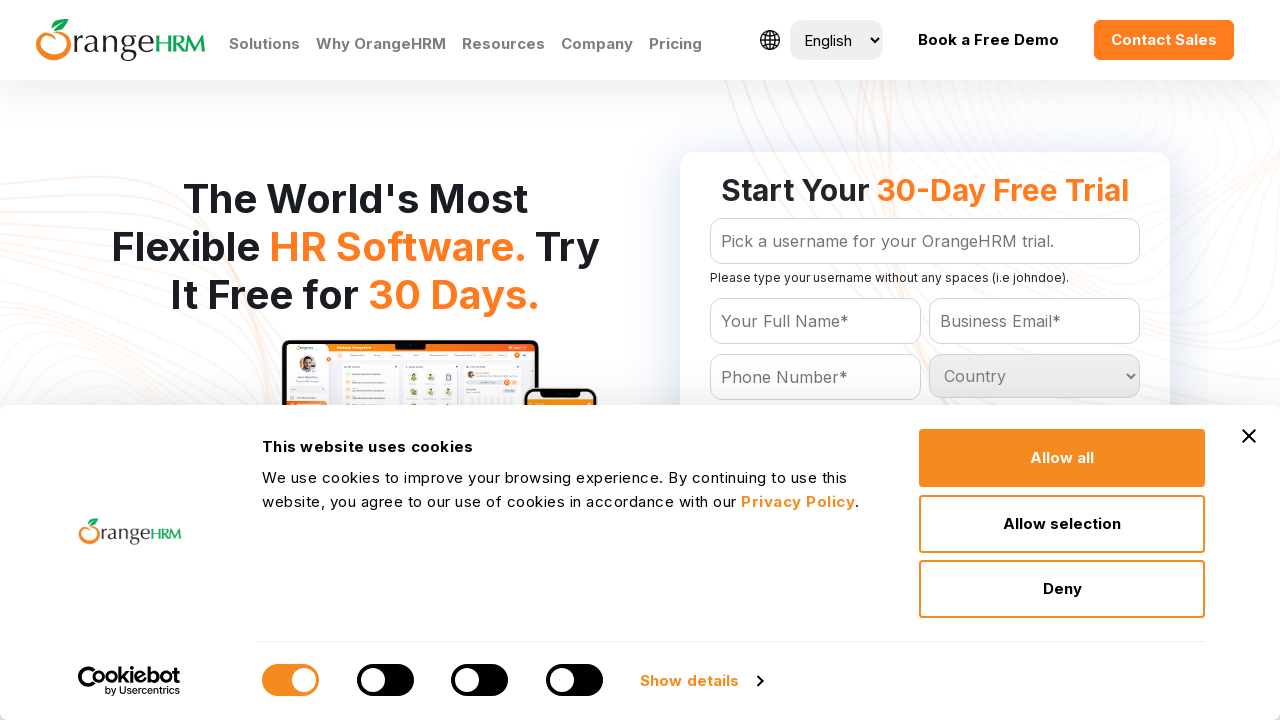